Tests dismissing a JavaScript confirm dialog by clicking a button that triggers a confirm, dismissing it, and verifying the result message does not contain "successfully".

Starting URL: https://testcenter.techproeducation.com/index.php?page=javascript-alerts

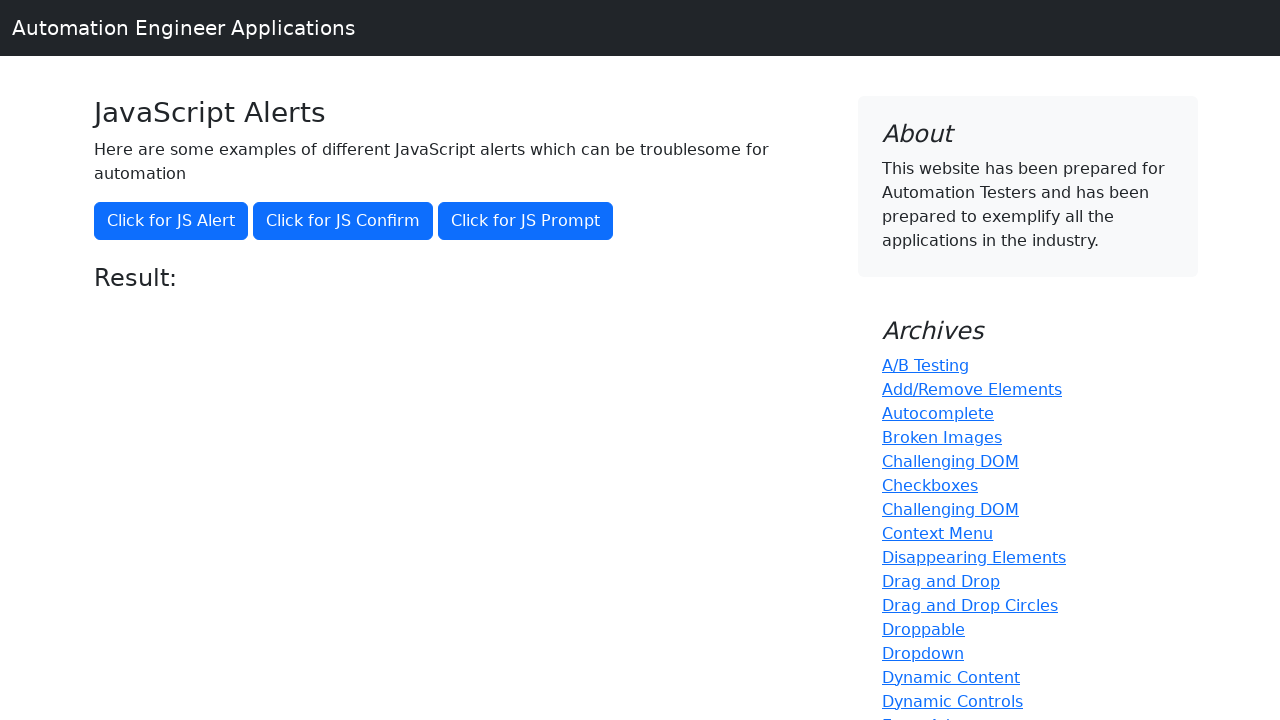

Set up dialog handler to dismiss confirm dialogs
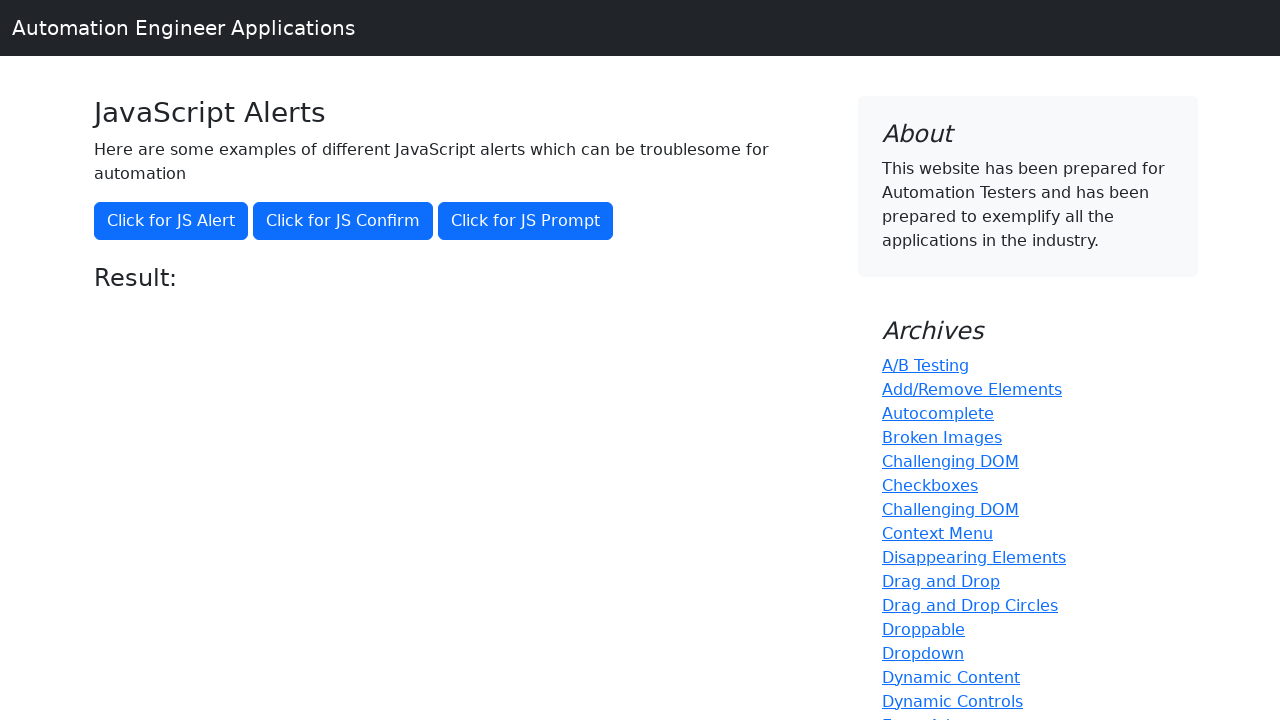

Clicked 'Click for JS Confirm' button to trigger confirm dialog at (343, 221) on xpath=//button[text()='Click for JS Confirm']
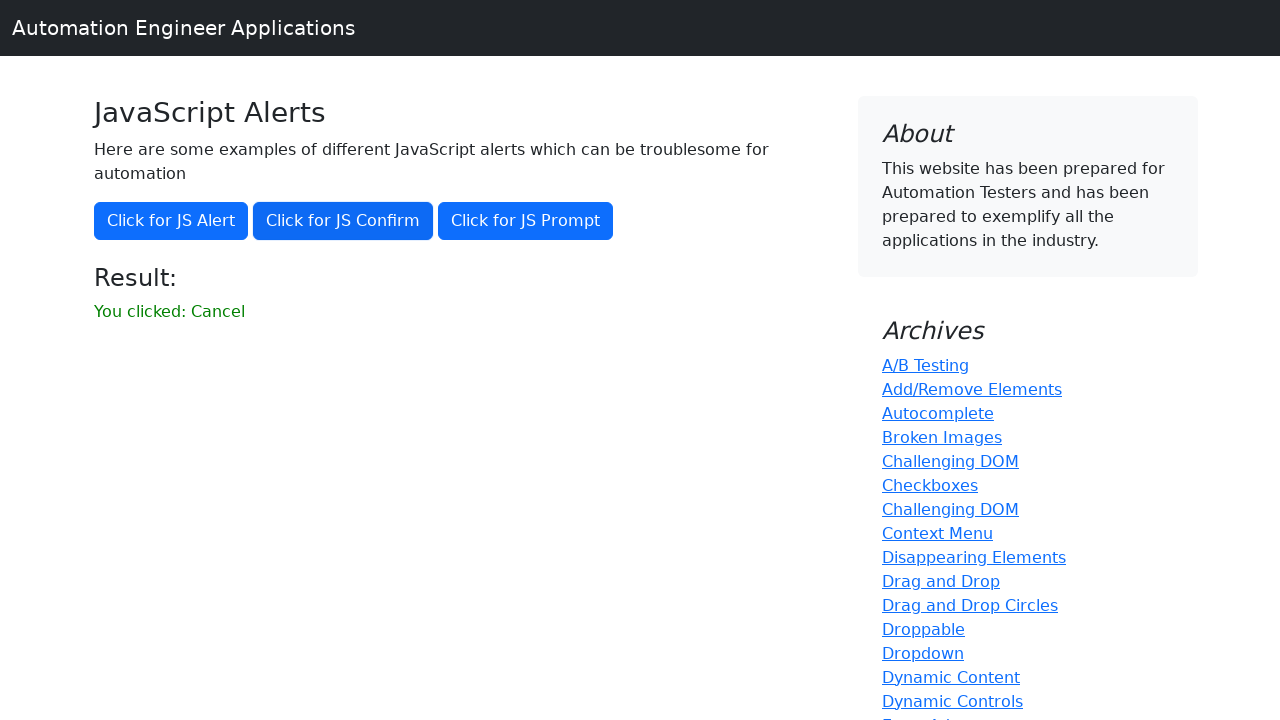

Waited for result message to appear
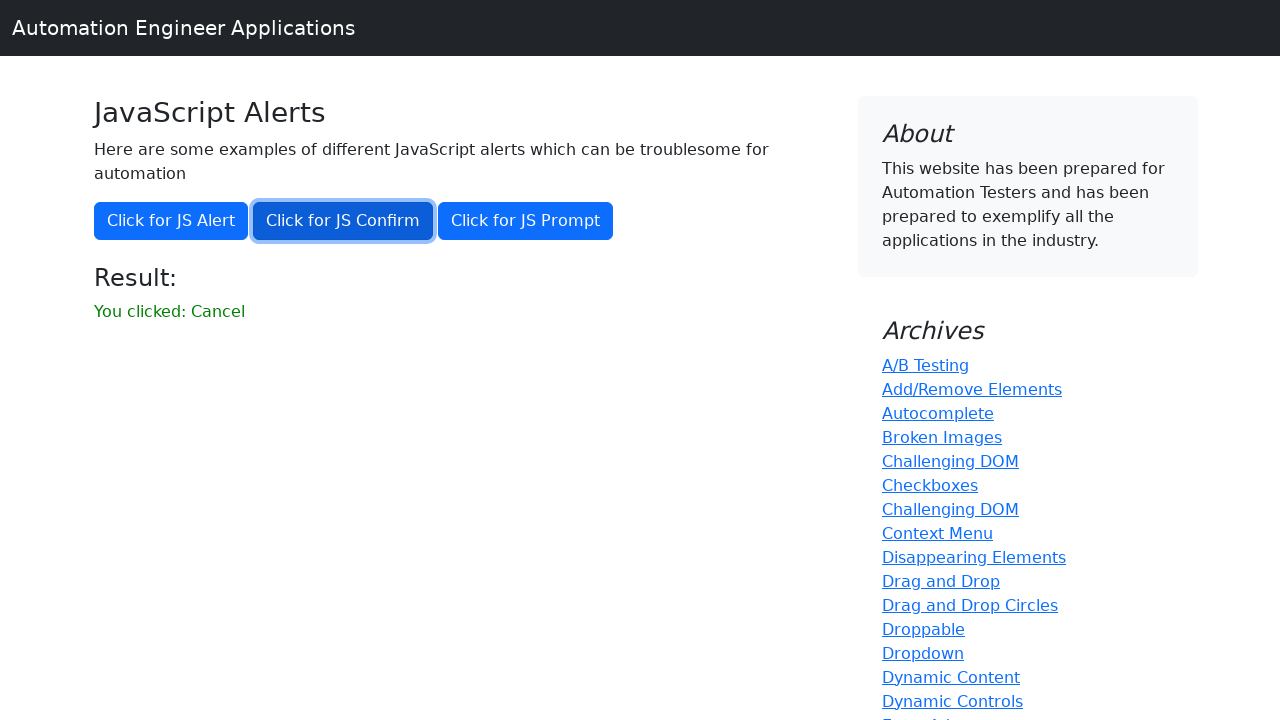

Retrieved result text: 'You clicked: Cancel'
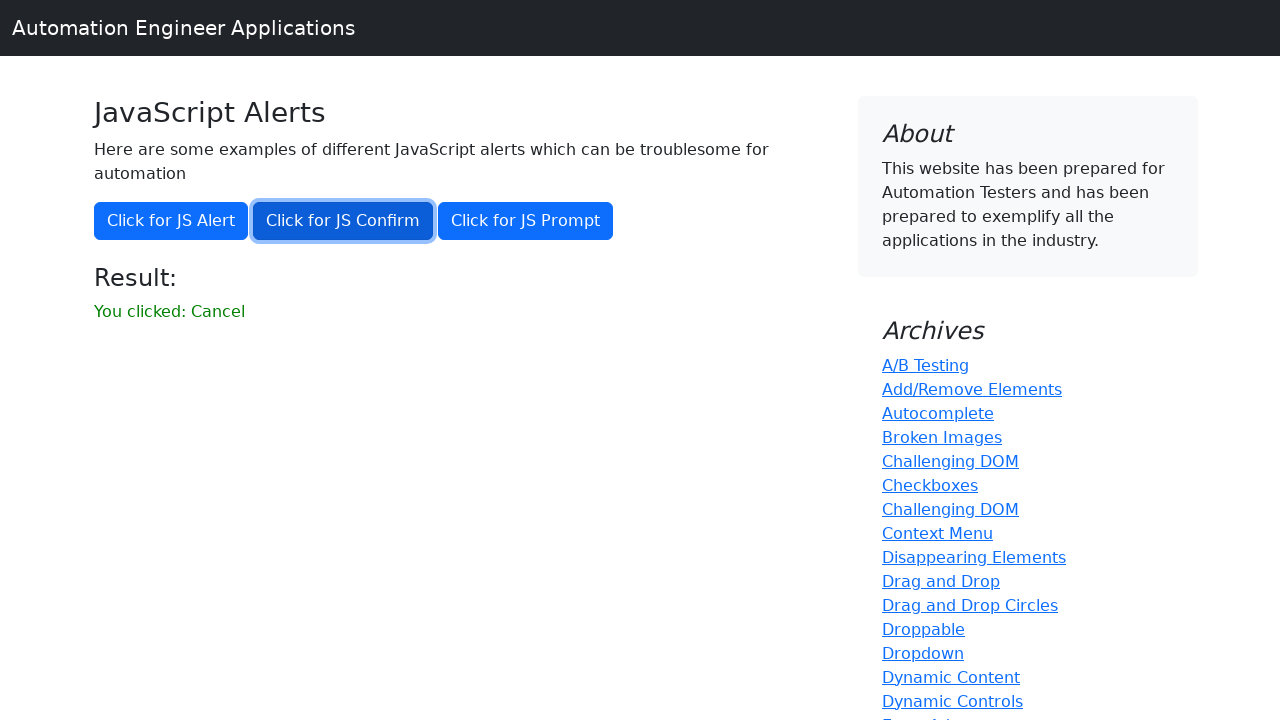

Verified result text does not contain 'succesfully' - assertion passed
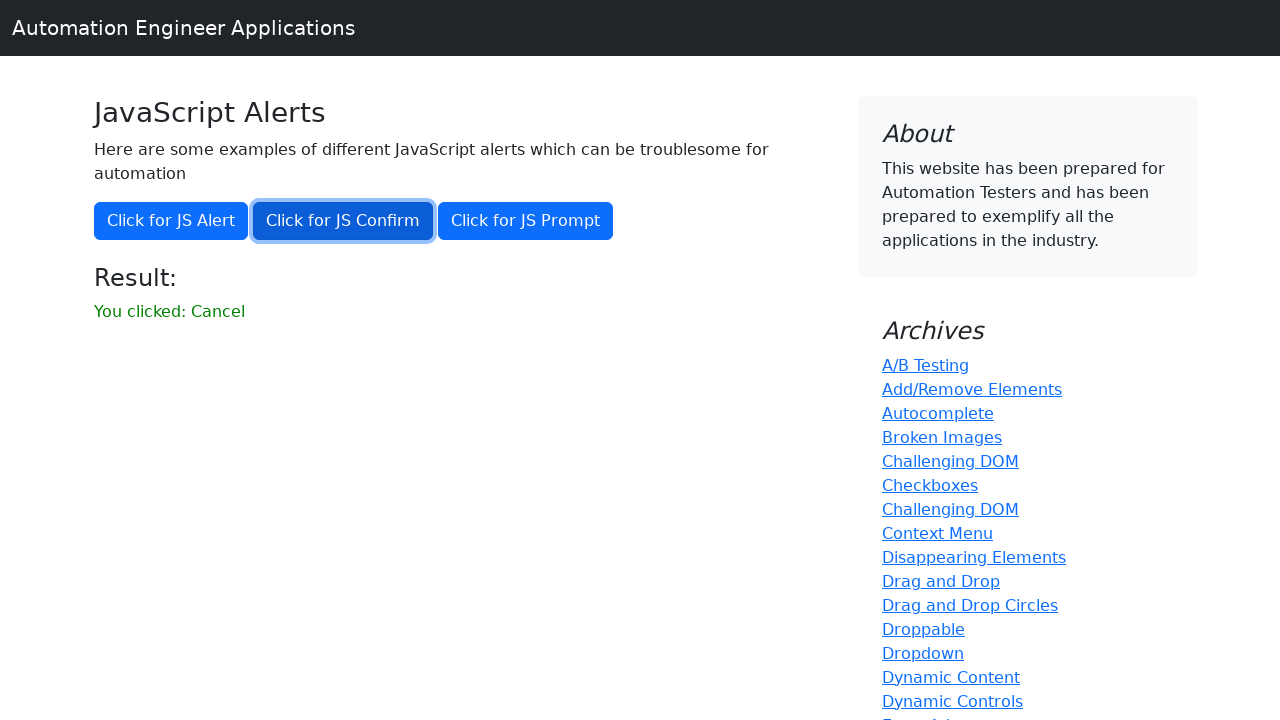

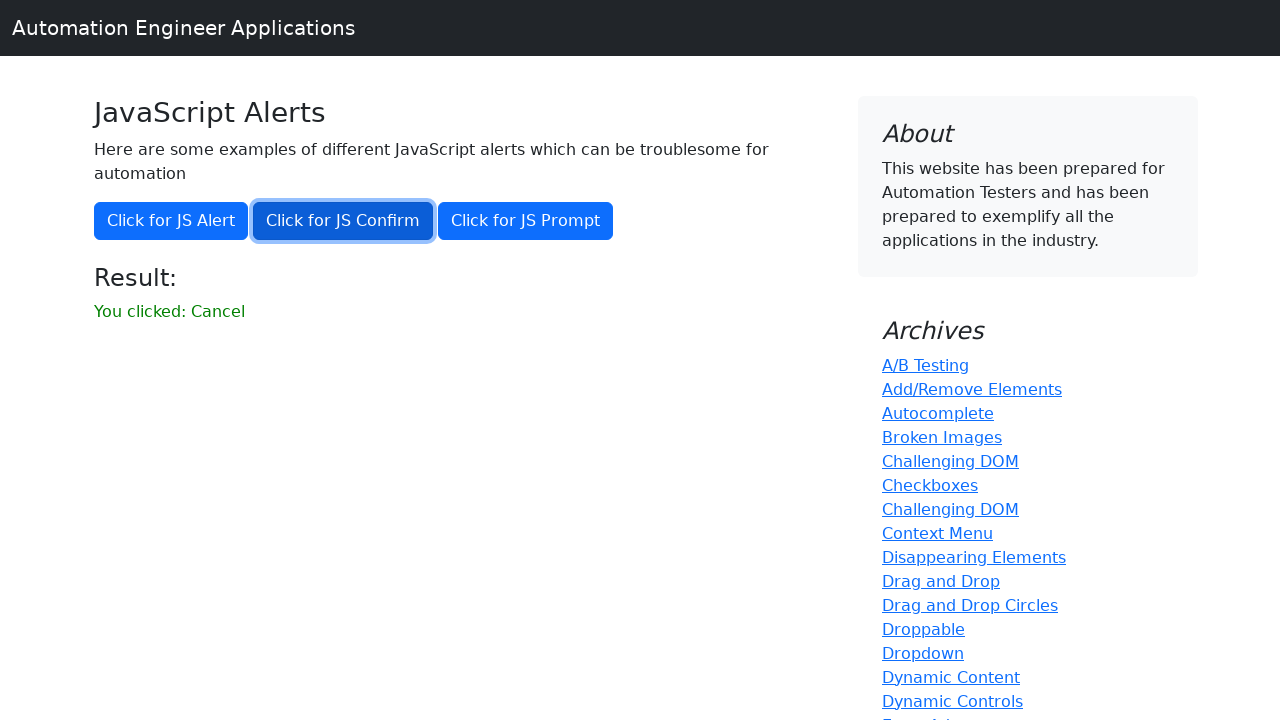